Tests popup handling by clicking a link to open a popup and then closing it using the close button

Starting URL: https://html-online.com/demo/popup-box/

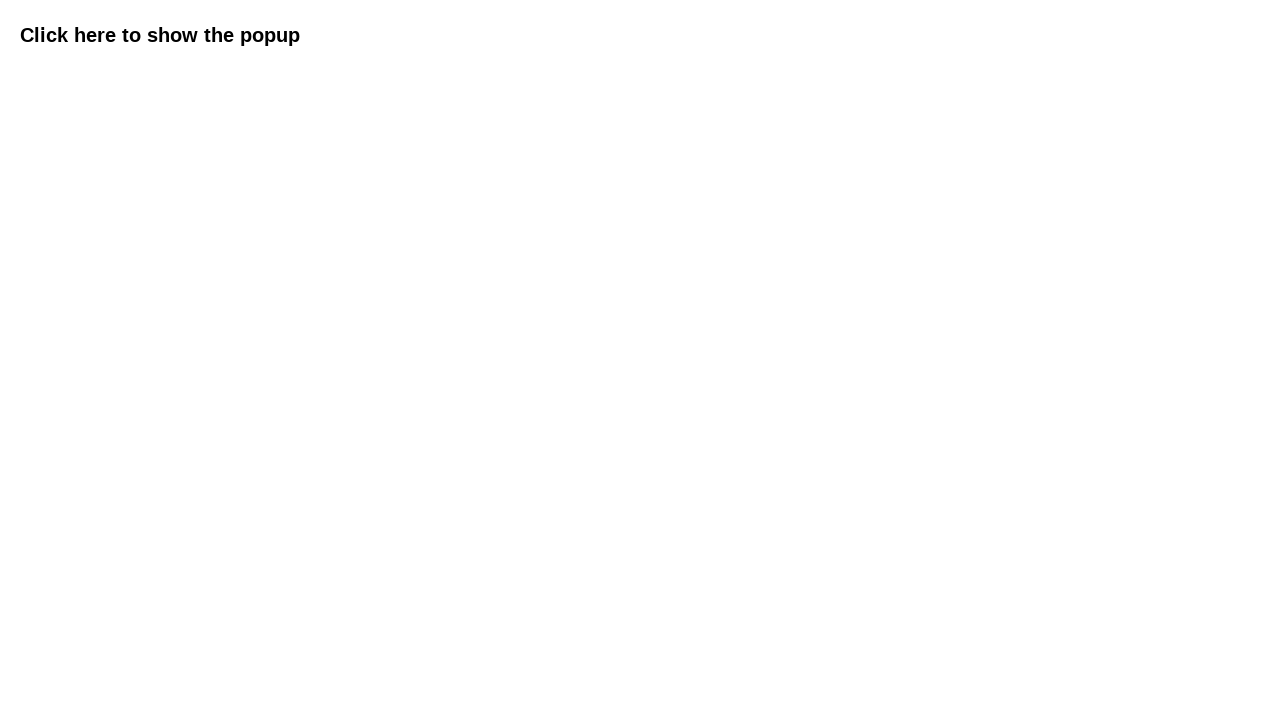

Clicked link to open the popup at (160, 35) on text=Click here to show the popup
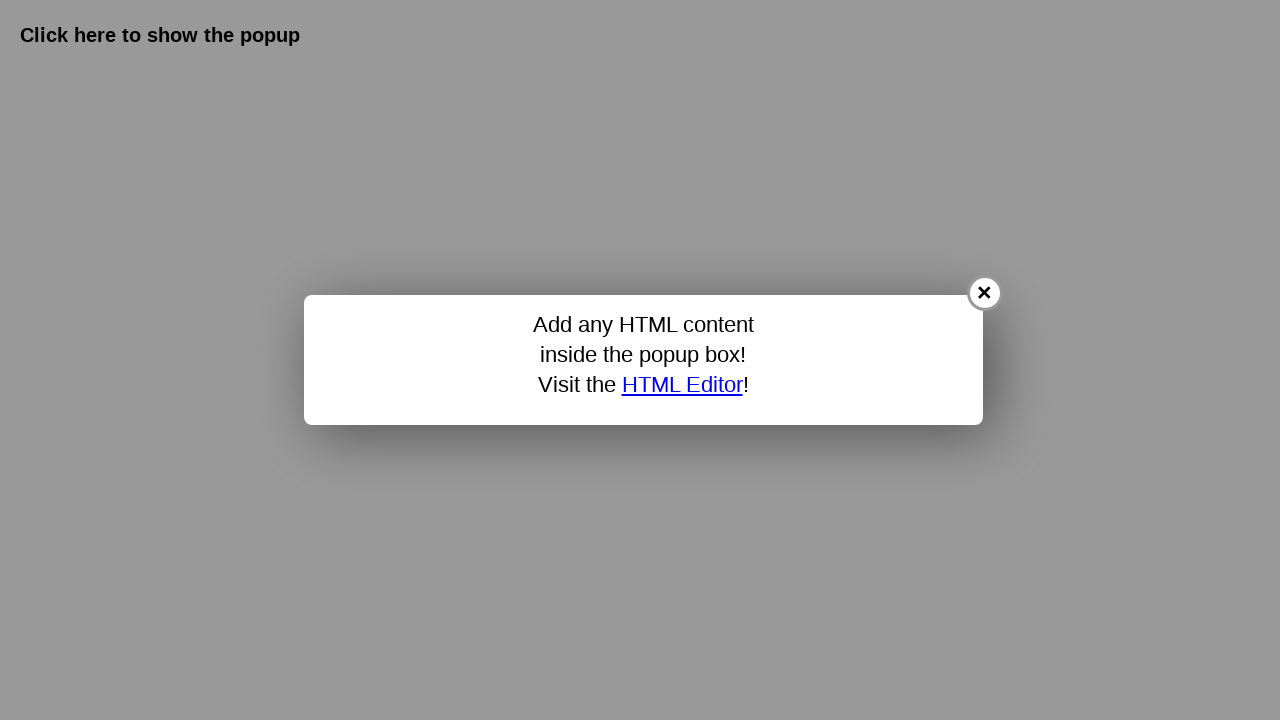

Waited for popup to appear
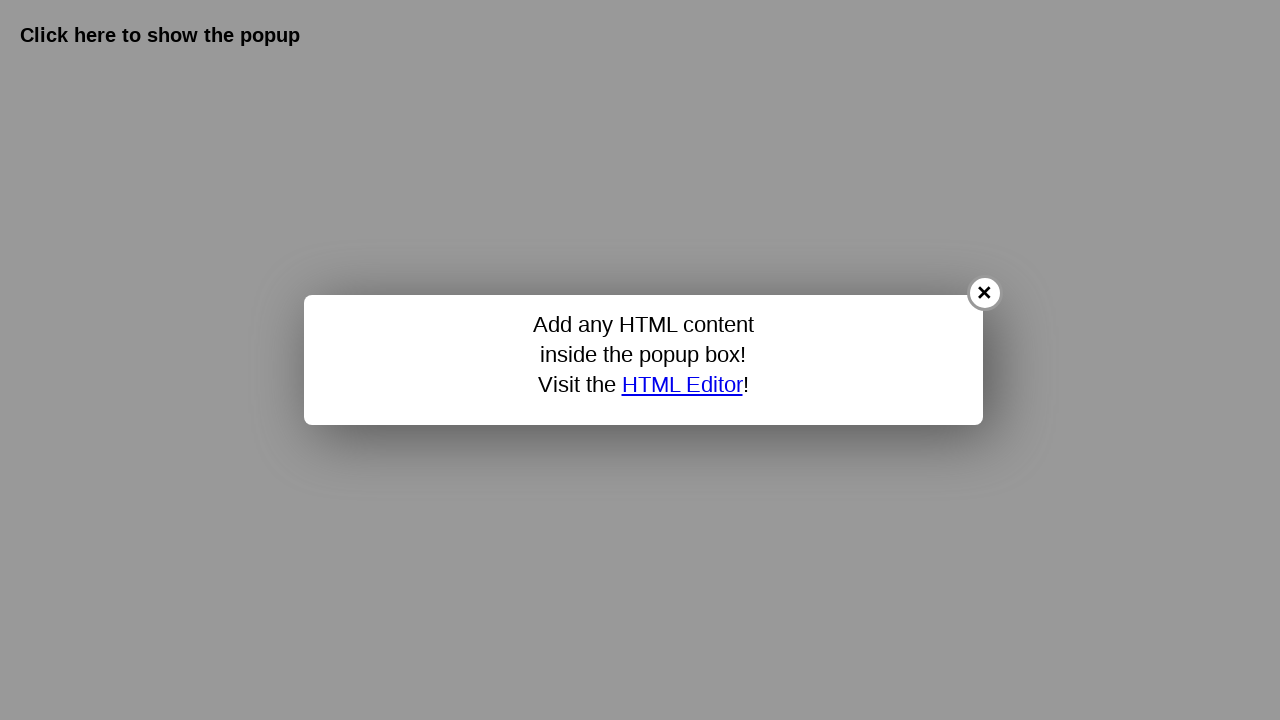

Clicked close button to close the popup at (984, 293) on .popupCloseButton
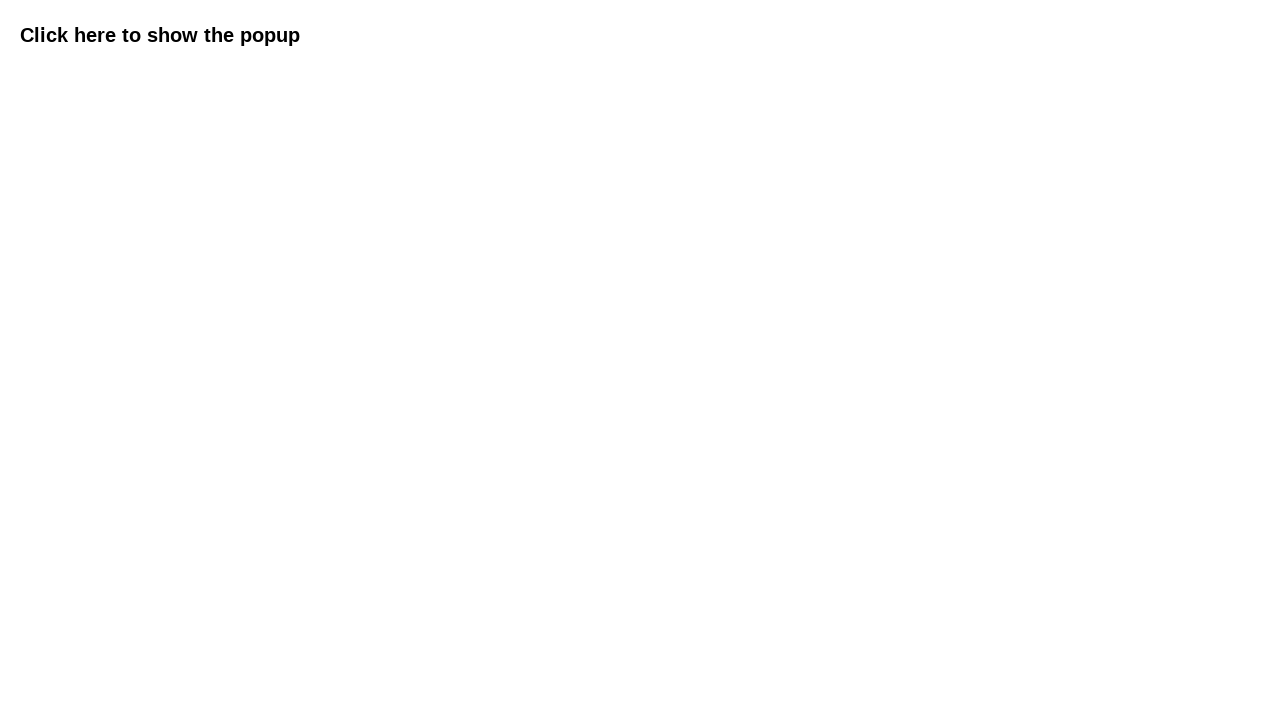

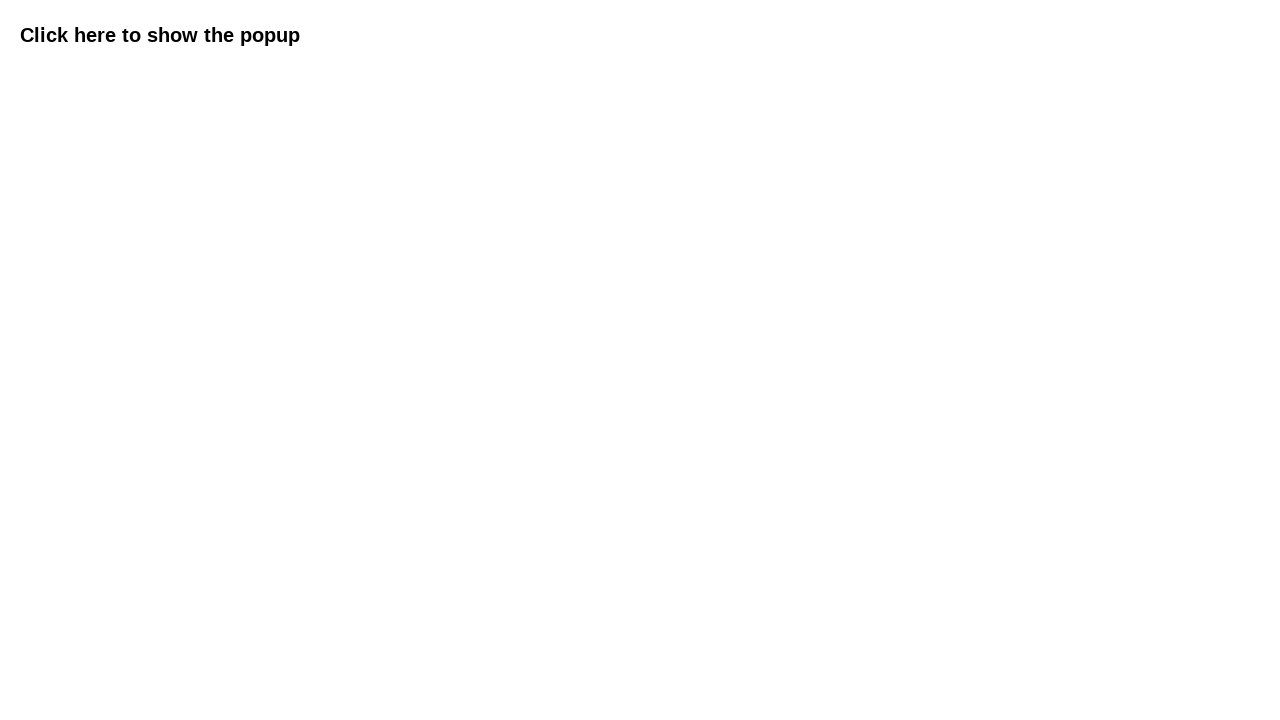